Tests opening a new browser tab by clicking a button and verifying content appears in the new tab

Starting URL: https://demoqa.com/browser-windows

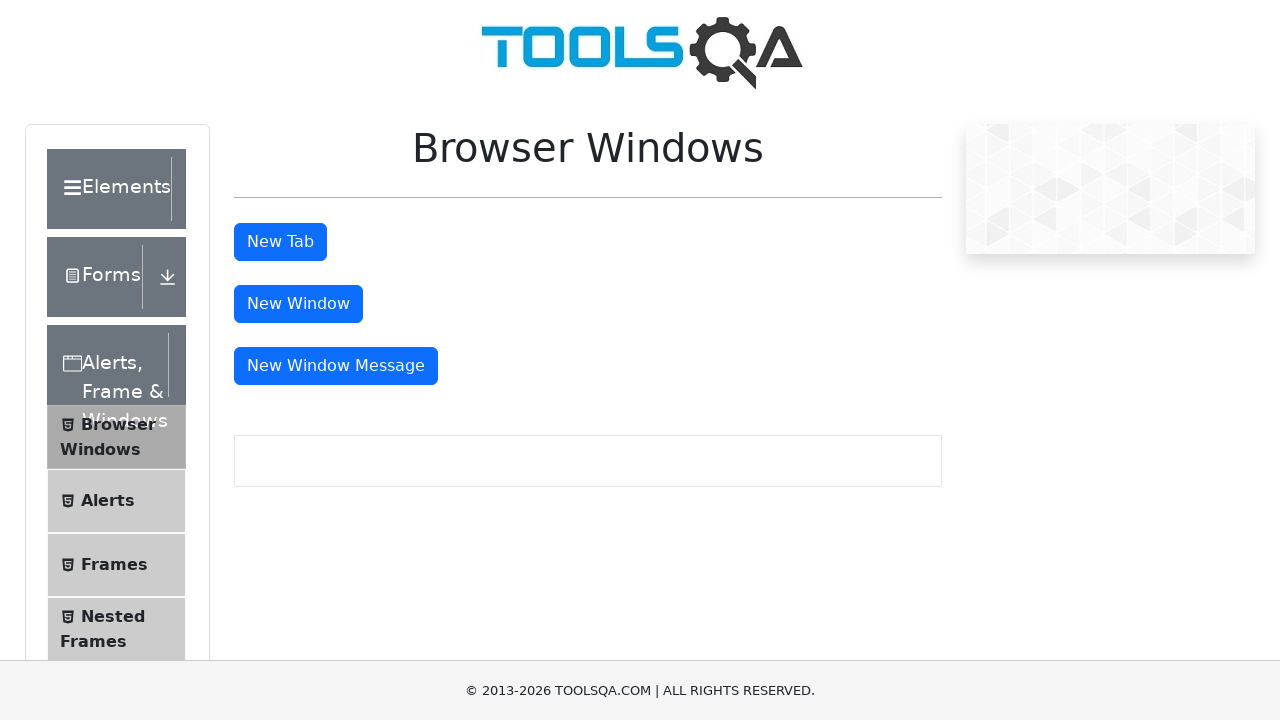

Clicked button to open new tab at (280, 242) on #tabButton
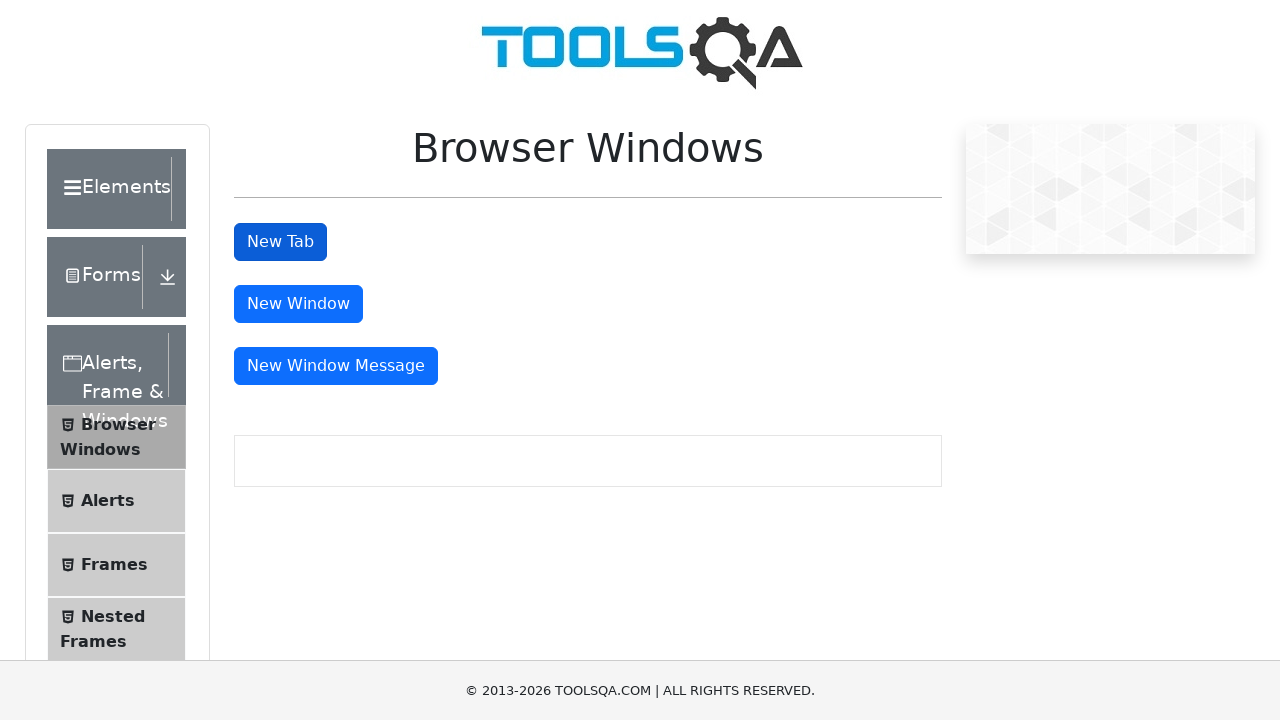

Captured new tab/page object
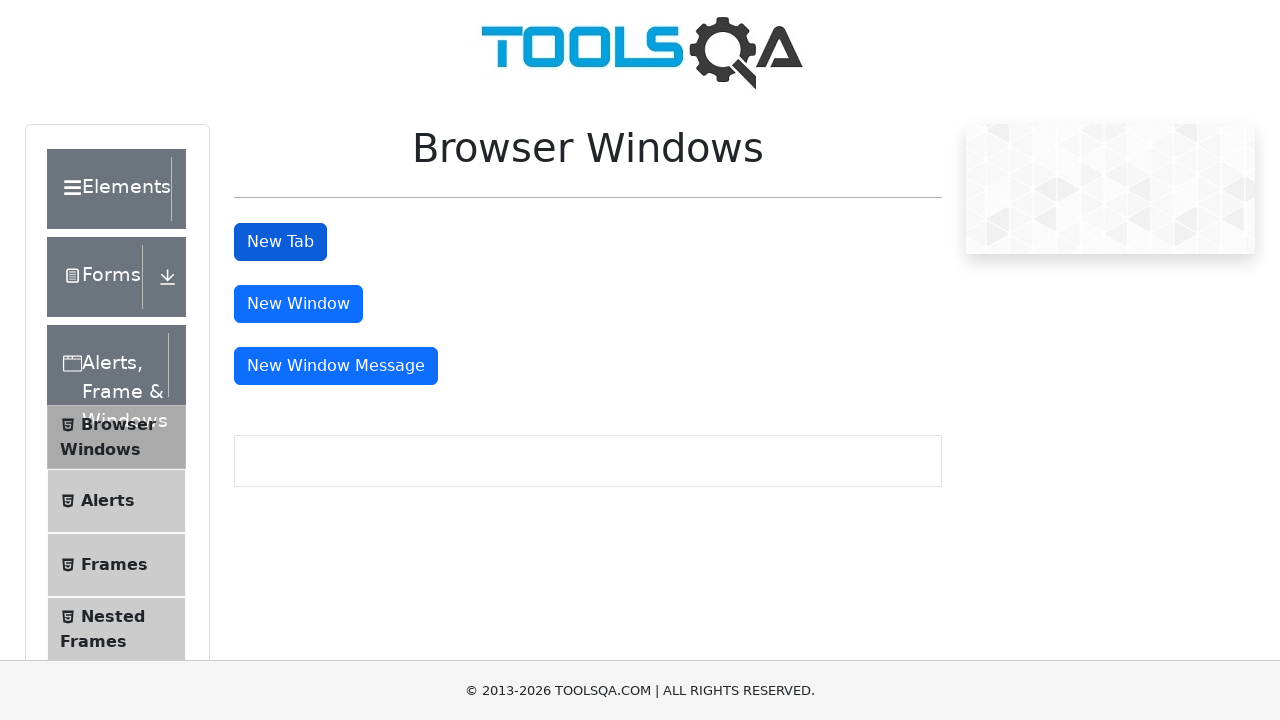

Verified sample page content loaded in new tab
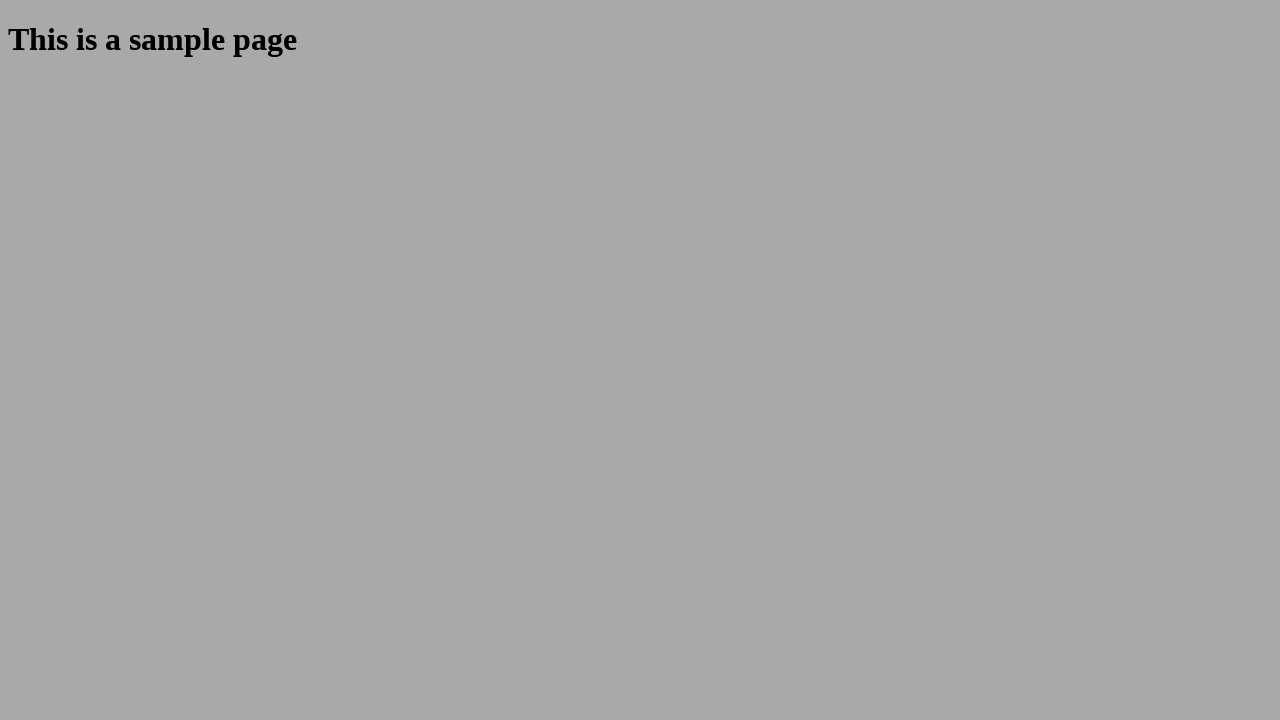

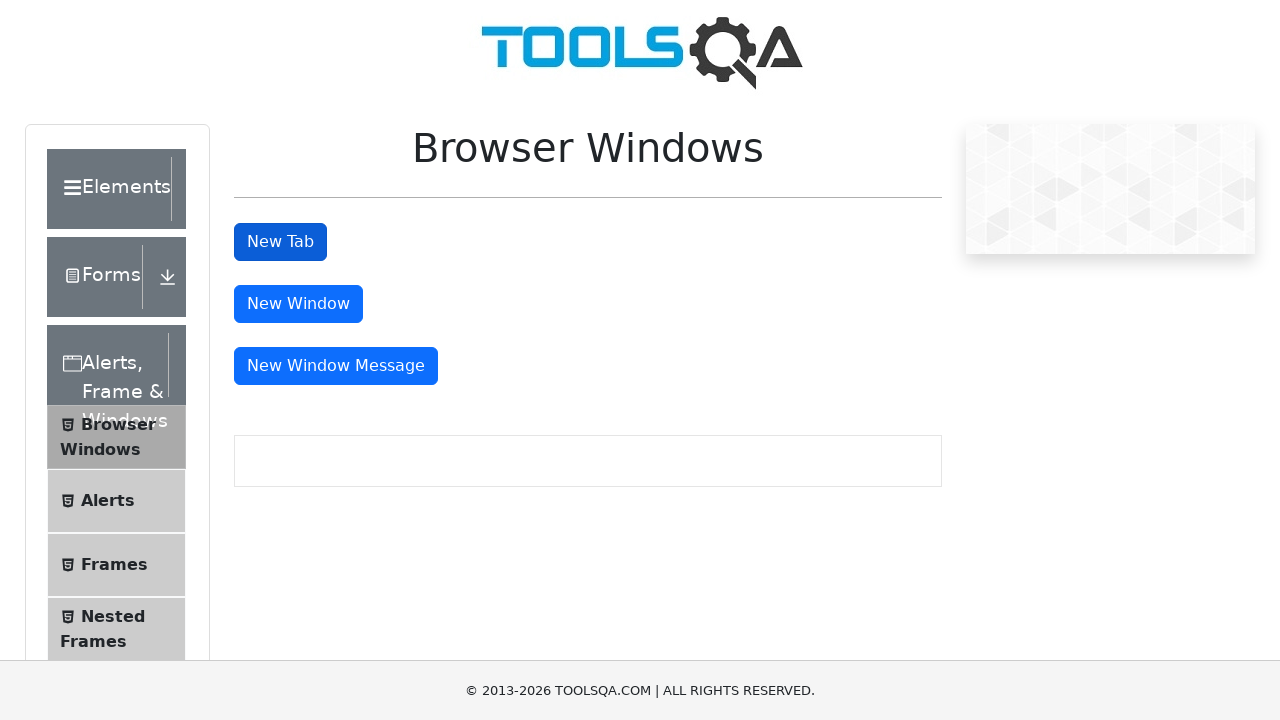